Launches the NeoStox website and maximizes the browser window to verify the page loads successfully.

Starting URL: https://neostox.com/

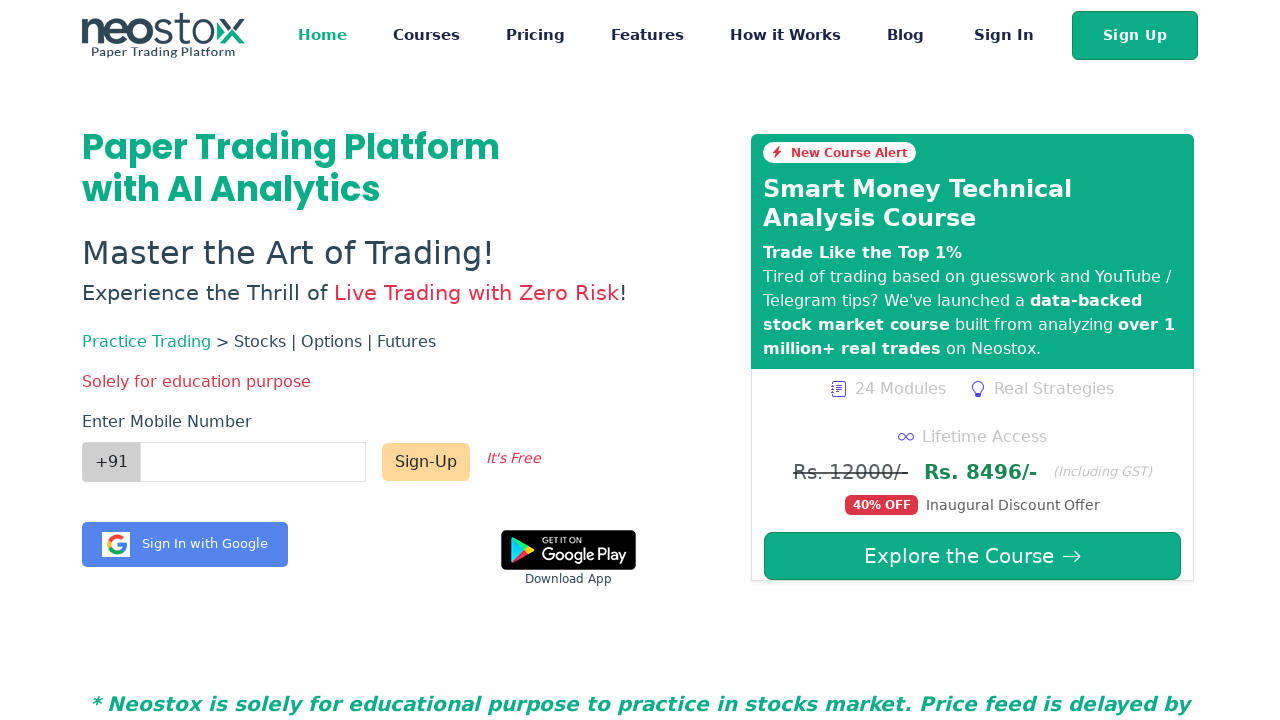

Set browser window to 1920x1080 resolution
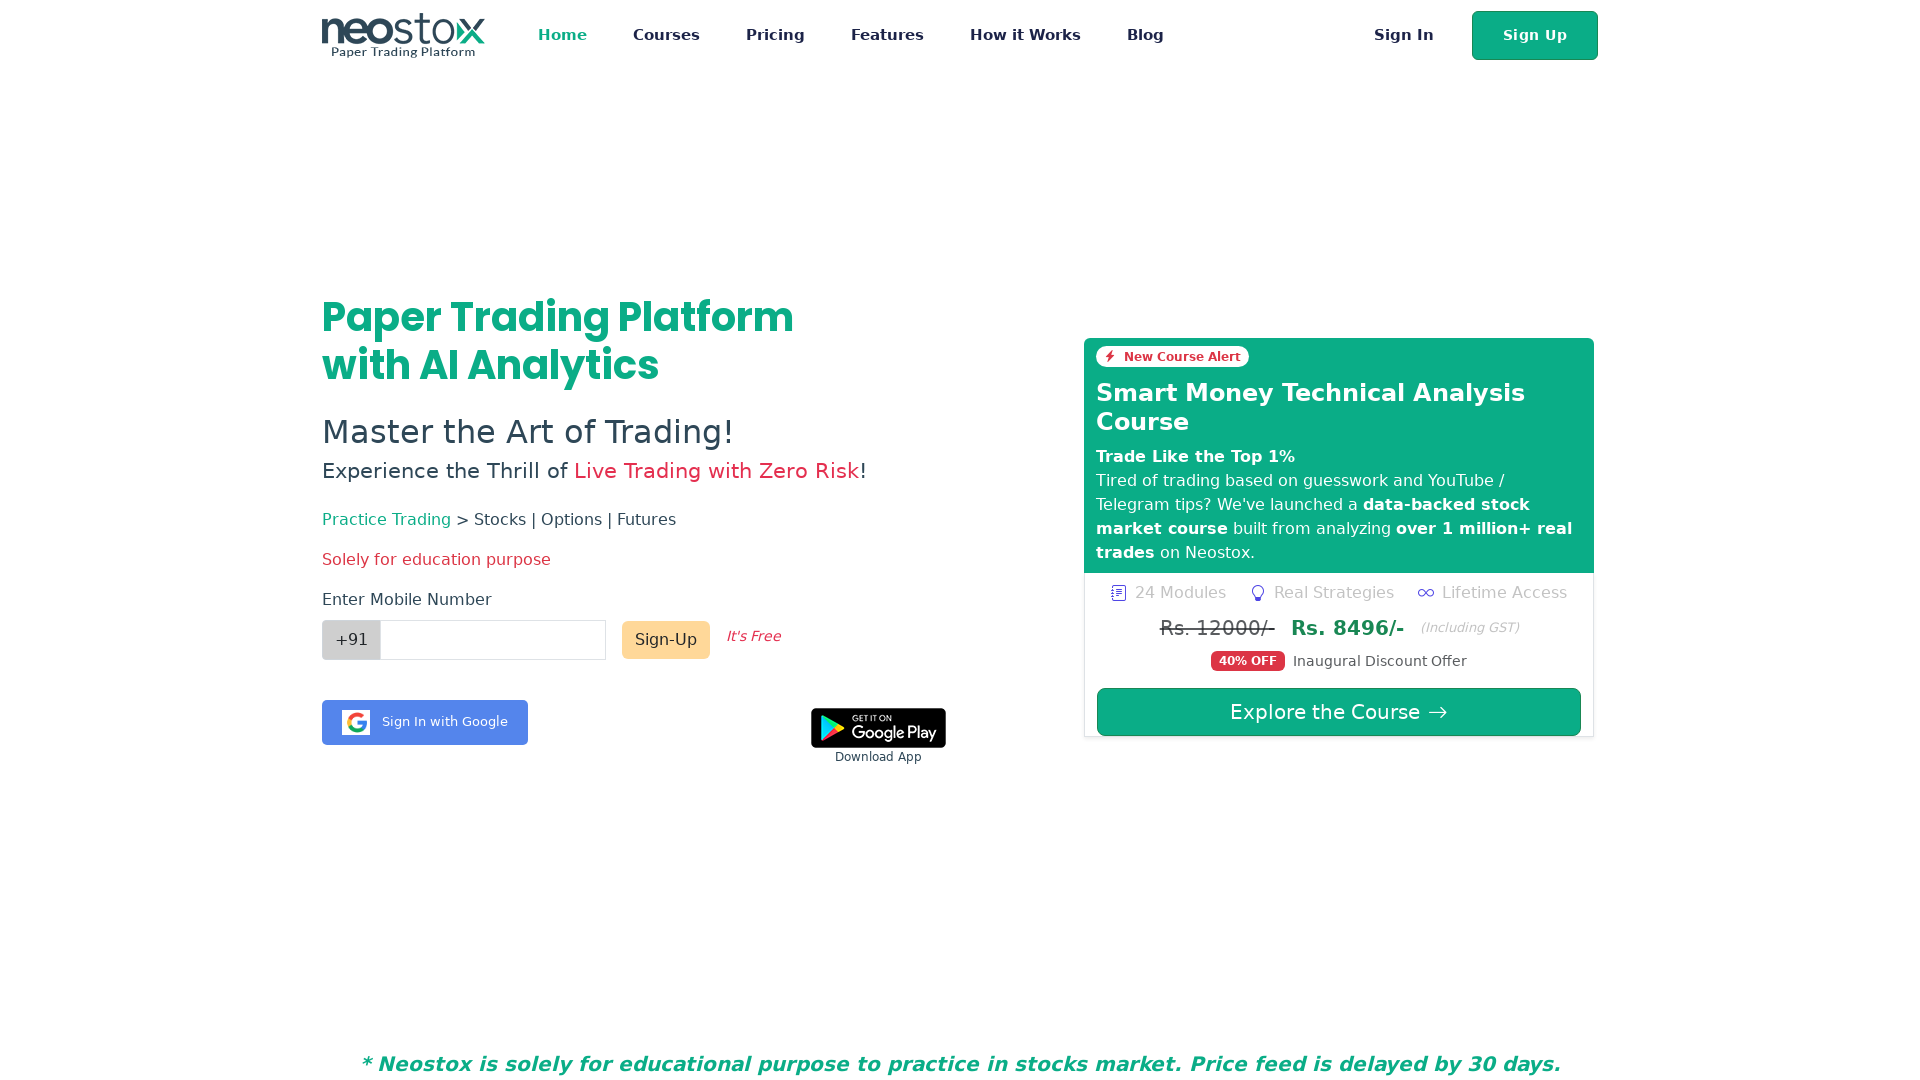

NeoStox website page loaded successfully
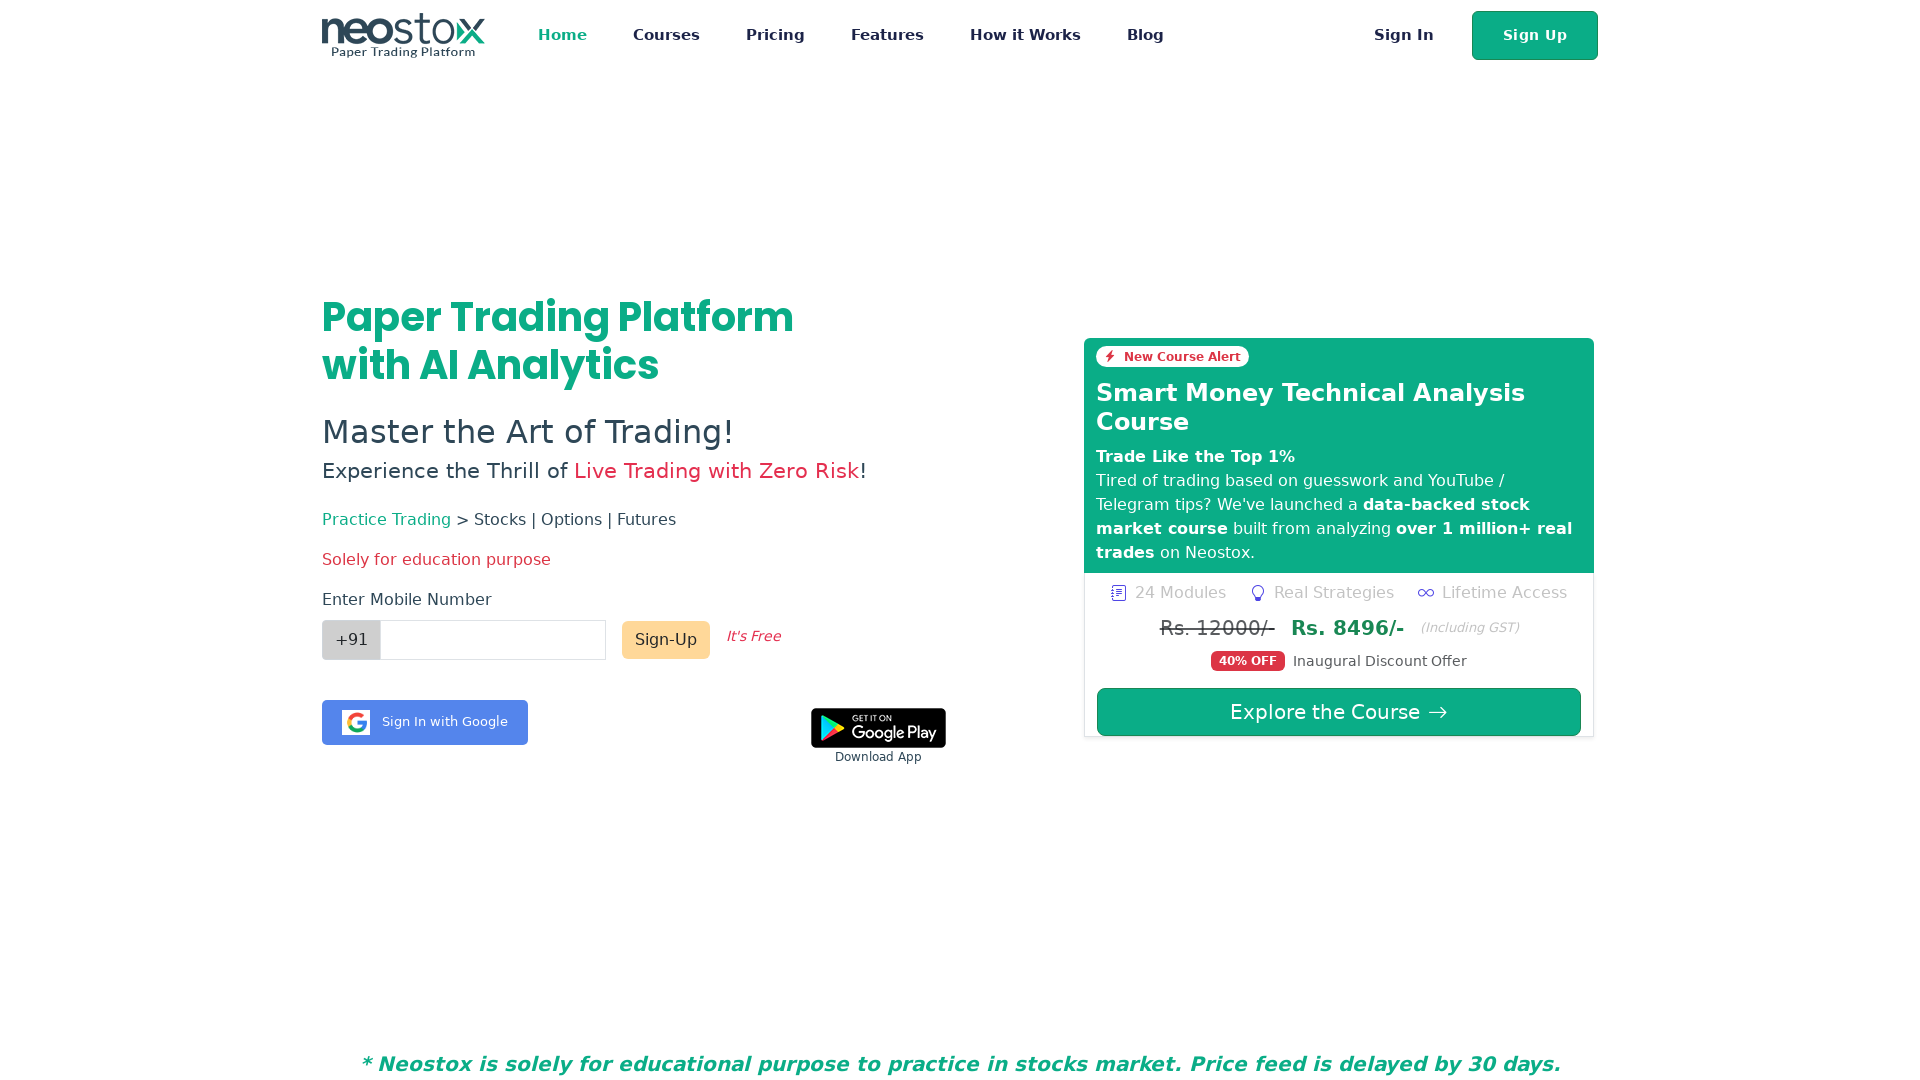

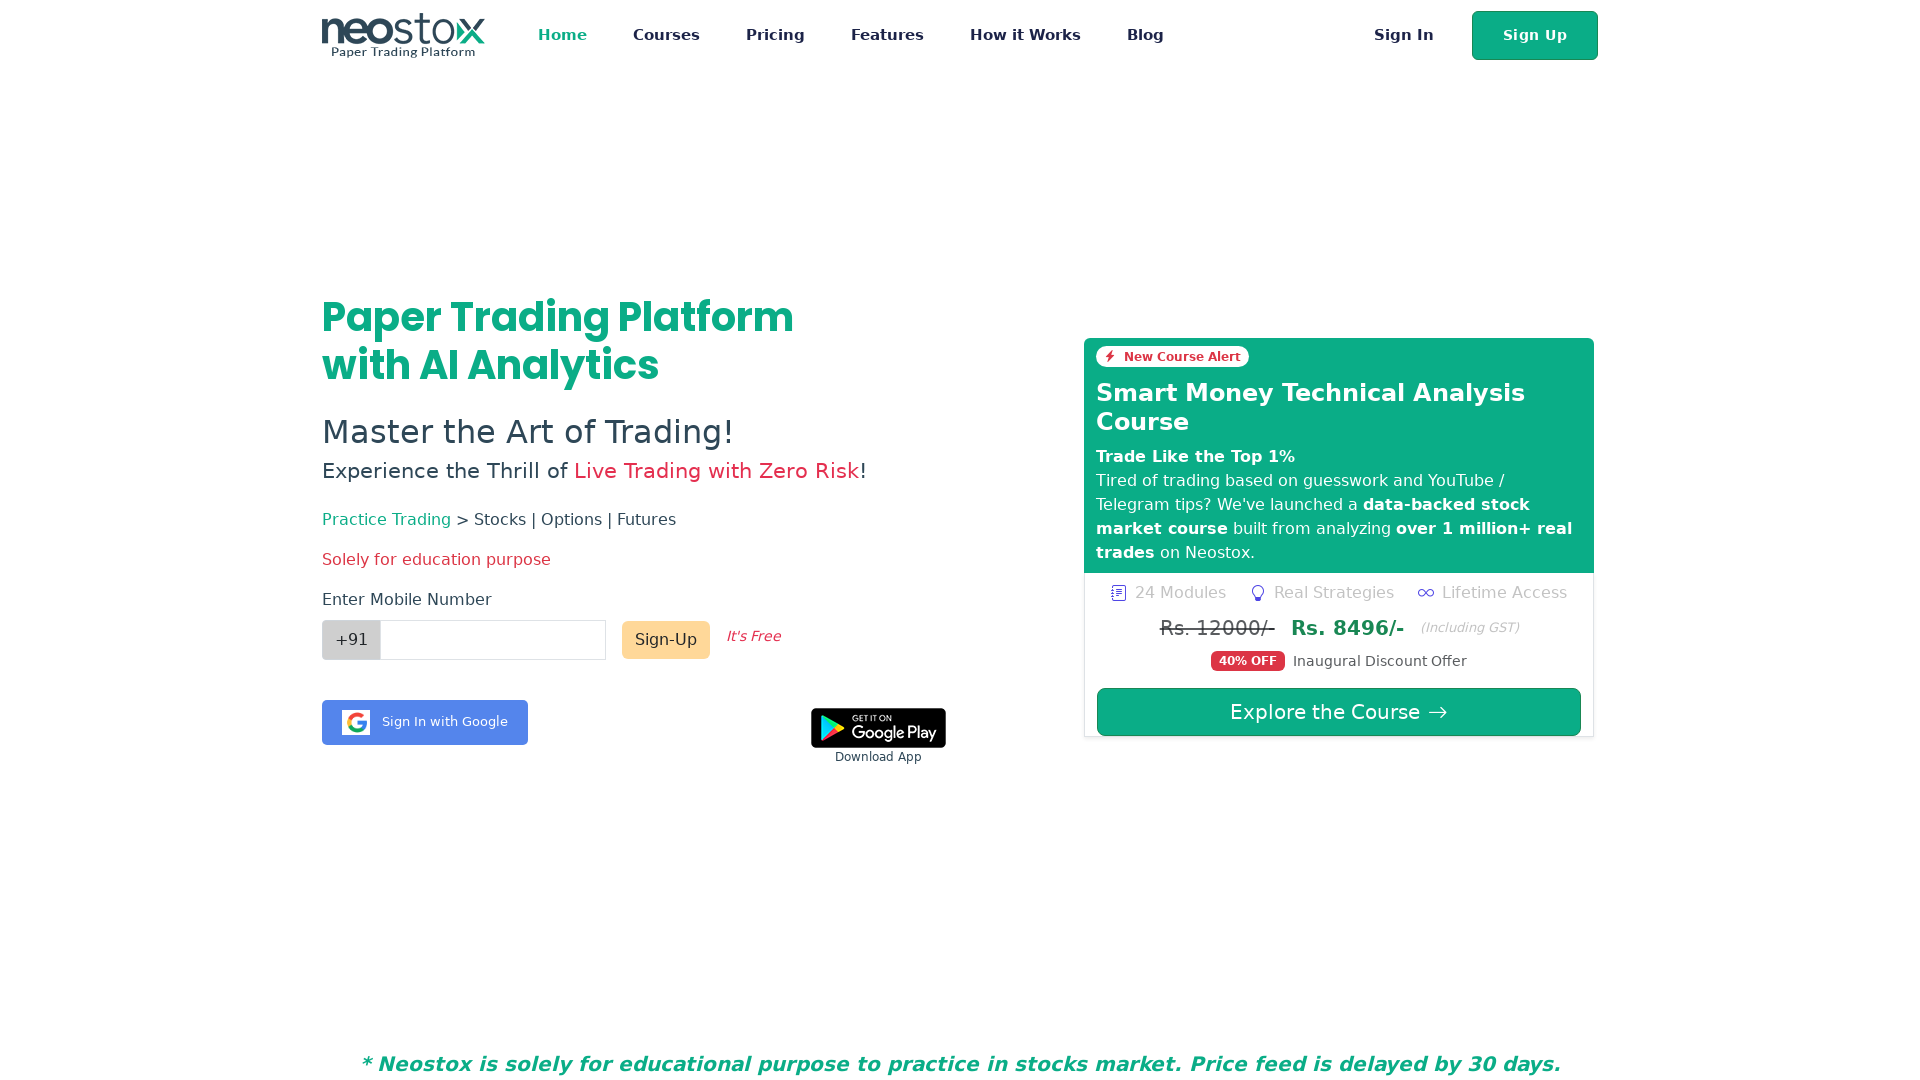